Navigates to the Selenium website and clicks on the "Projects" link in the navigation

Starting URL: https://www.selenium.dev/

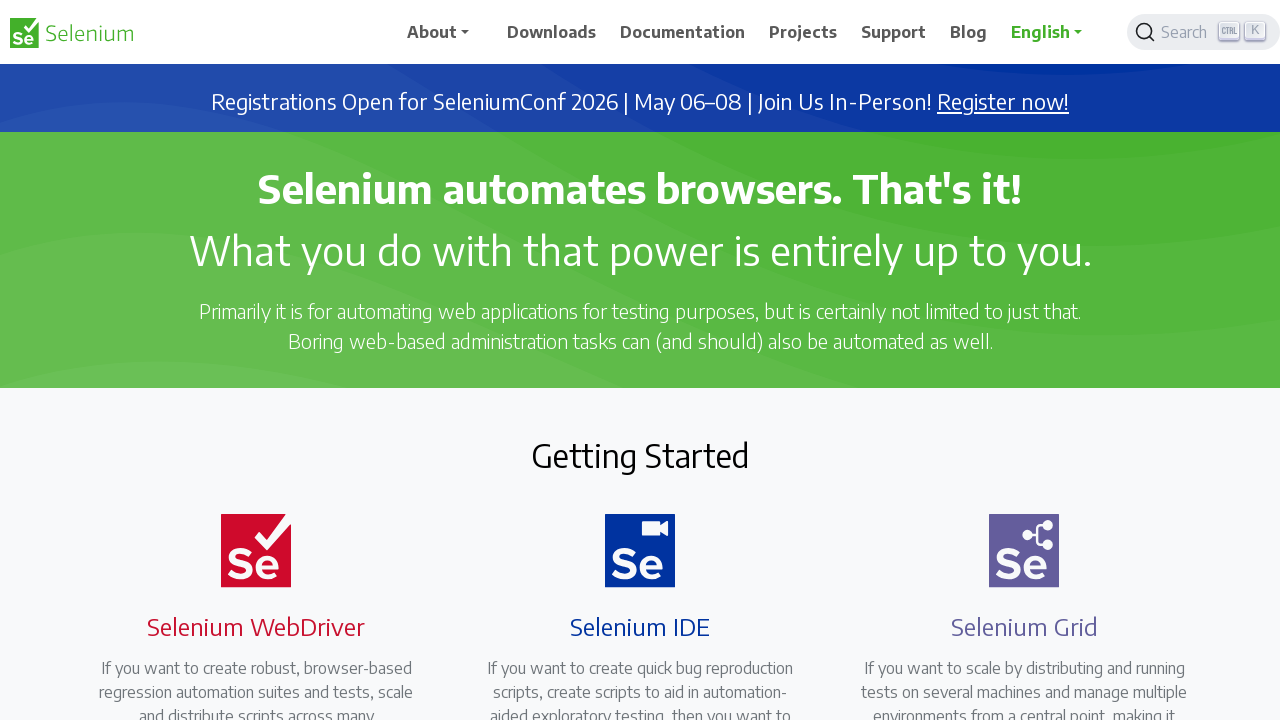

Navigated to Selenium website
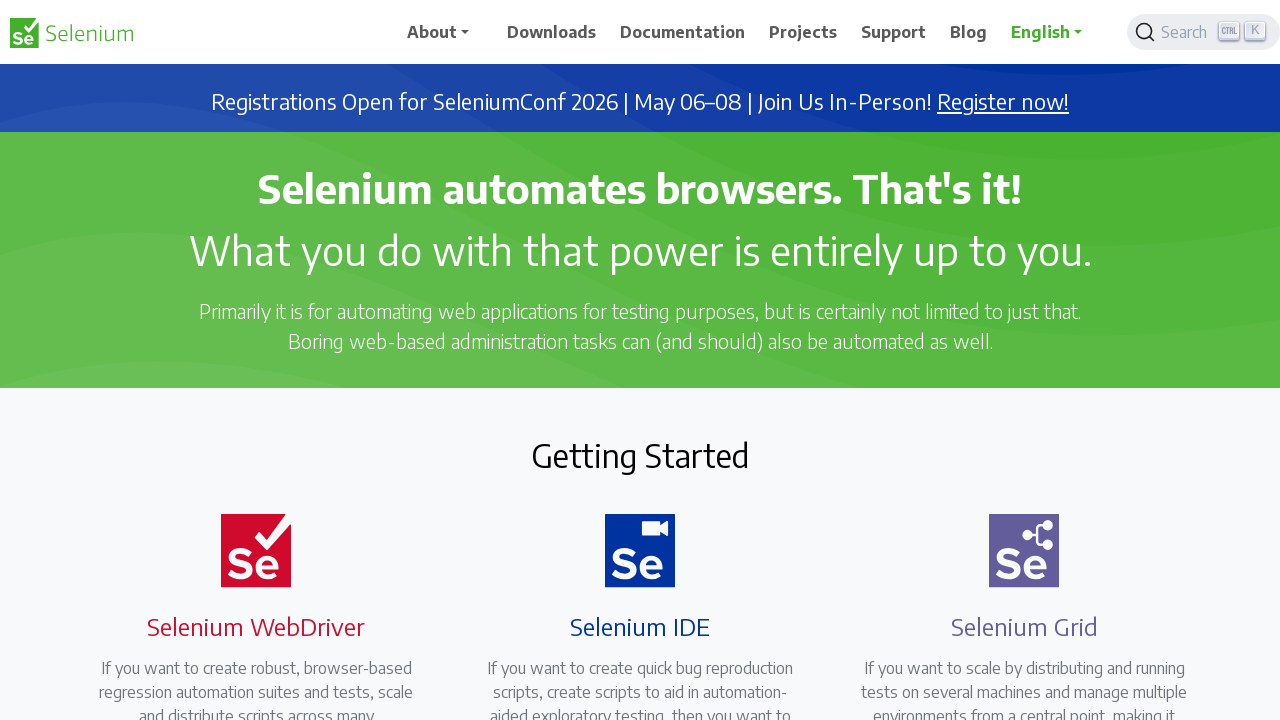

Clicked on the Projects link in navigation at (803, 32) on text=Projects
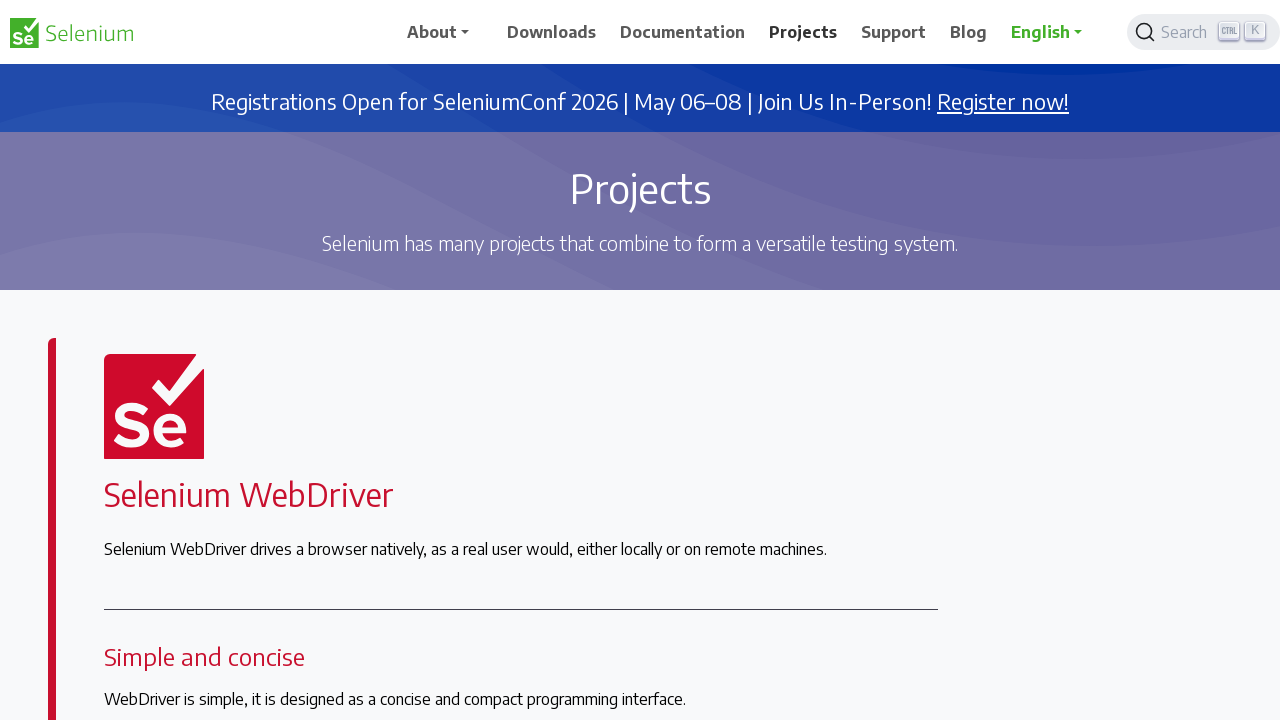

Waited for page to load (networkidle)
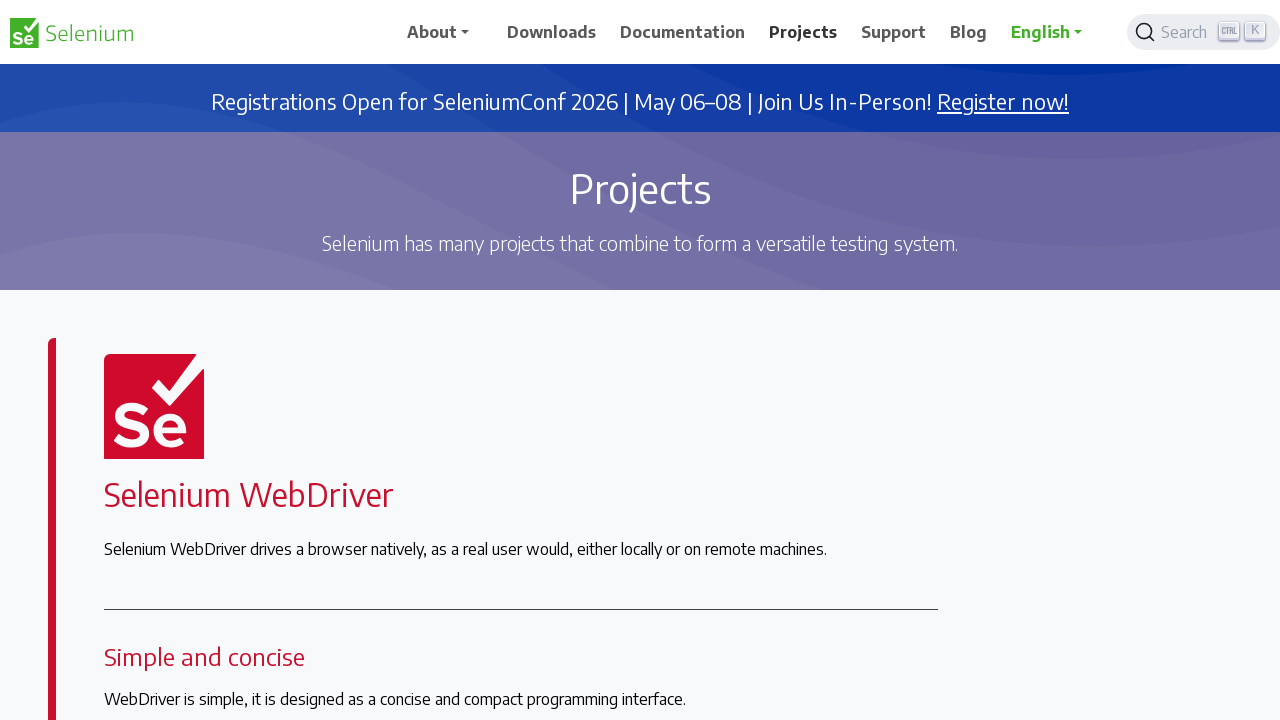

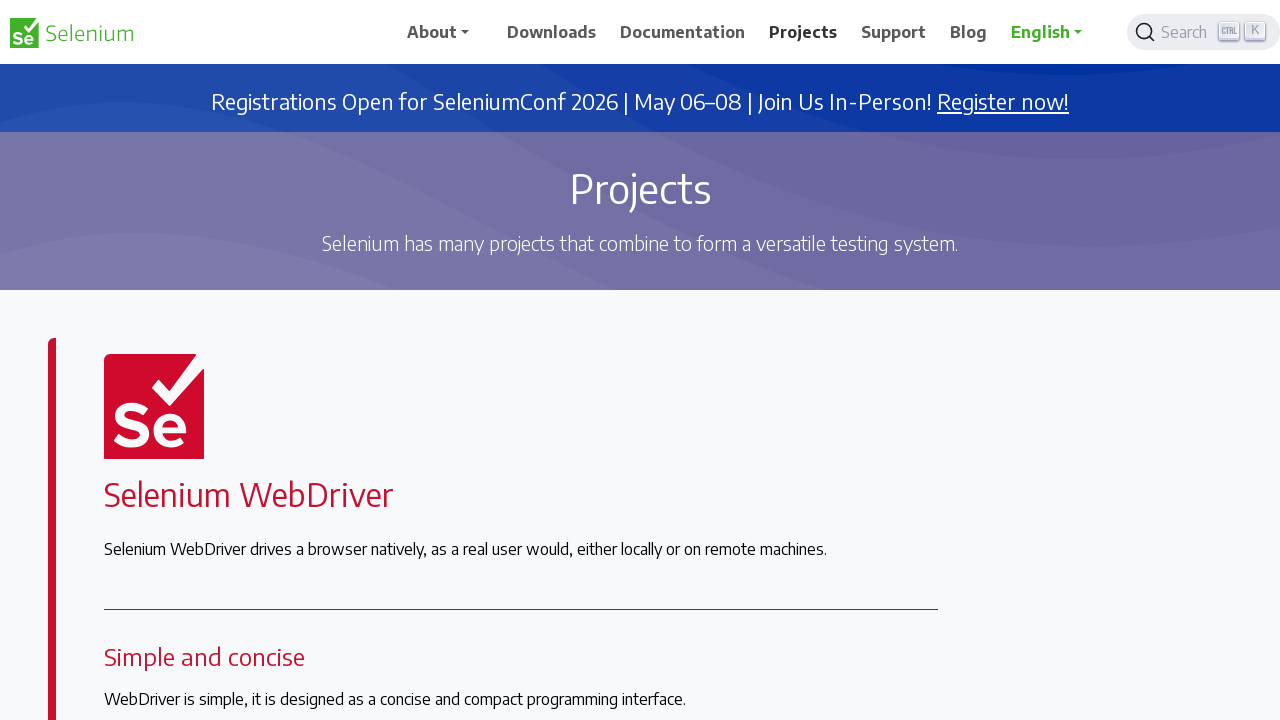